Tests alert and confirmation popup handling by triggering different alert types and interacting with them

Starting URL: https://rahulshettyacademy.com/AutomationPractice/

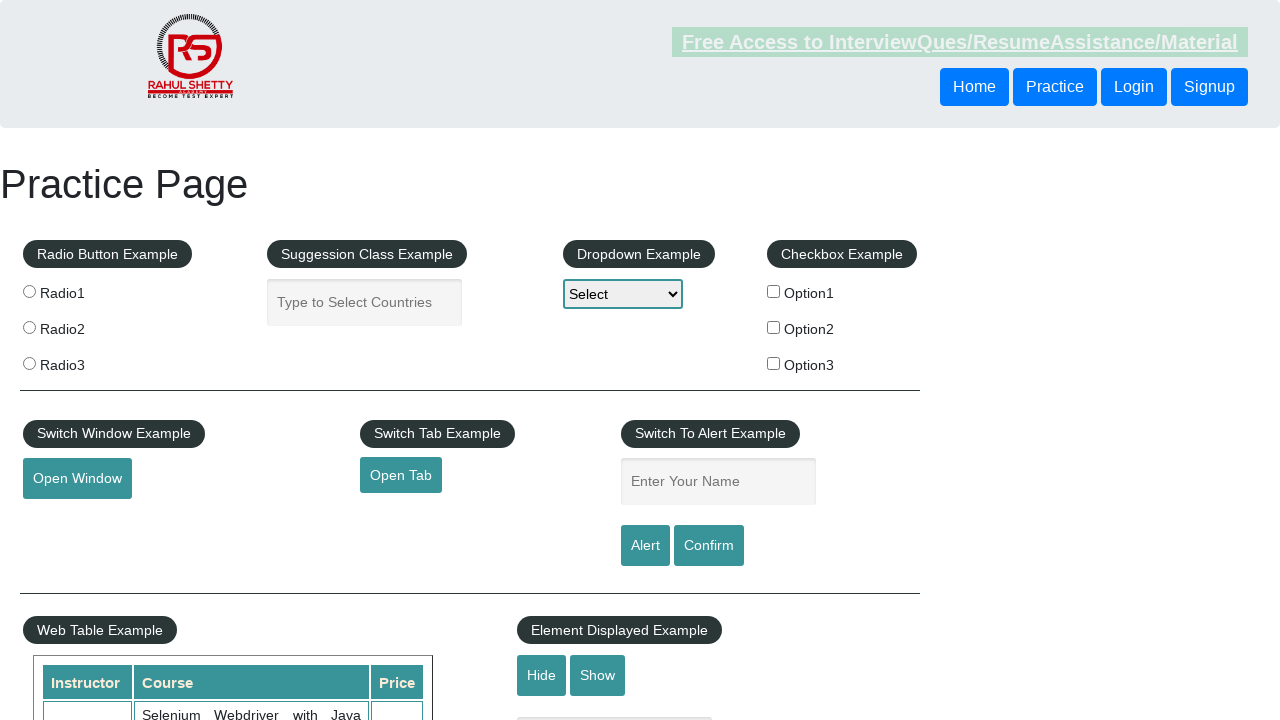

Filled name field with 'Madhur' on #name
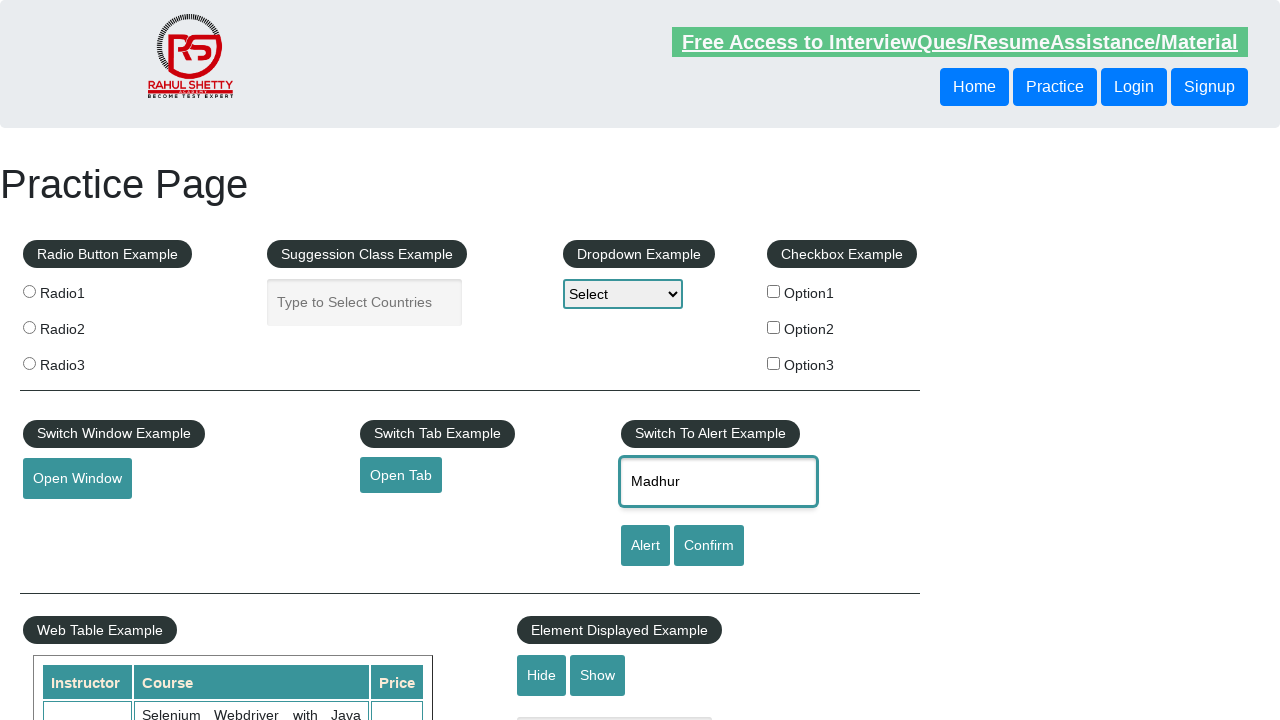

Clicked alert button to trigger alert popup at (645, 546) on #alertbtn
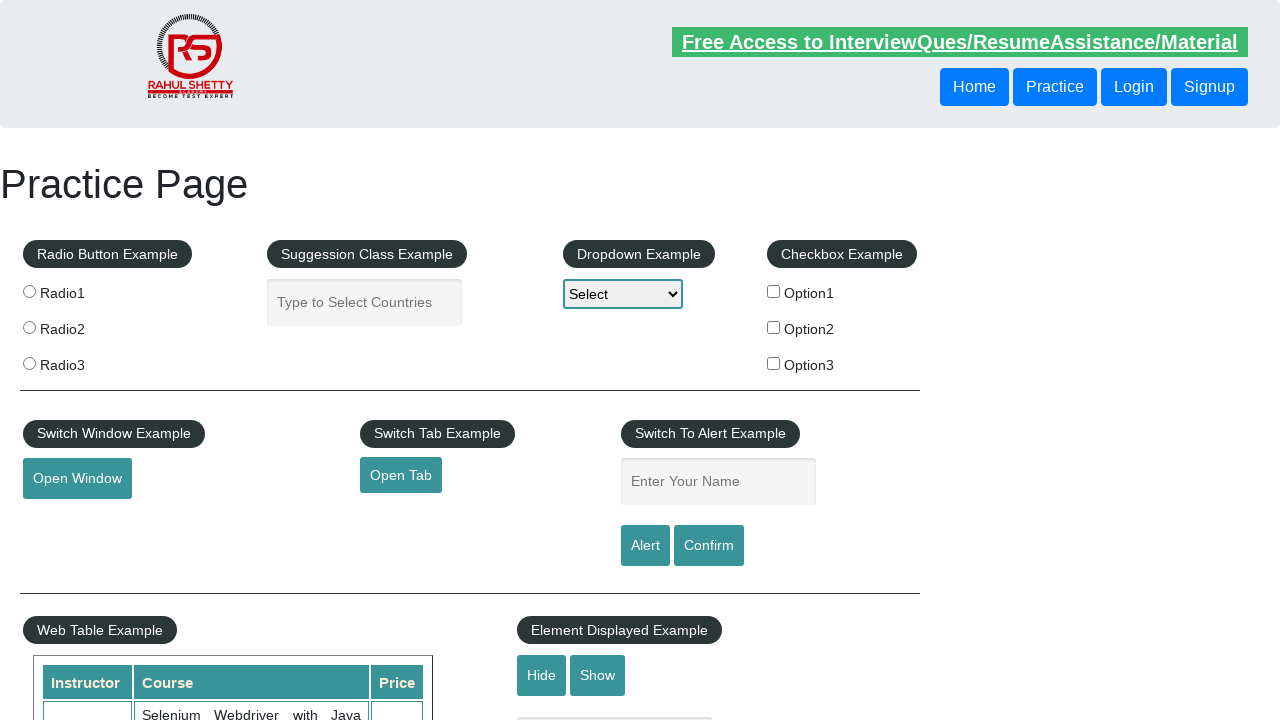

Set up dialog handler to accept alerts
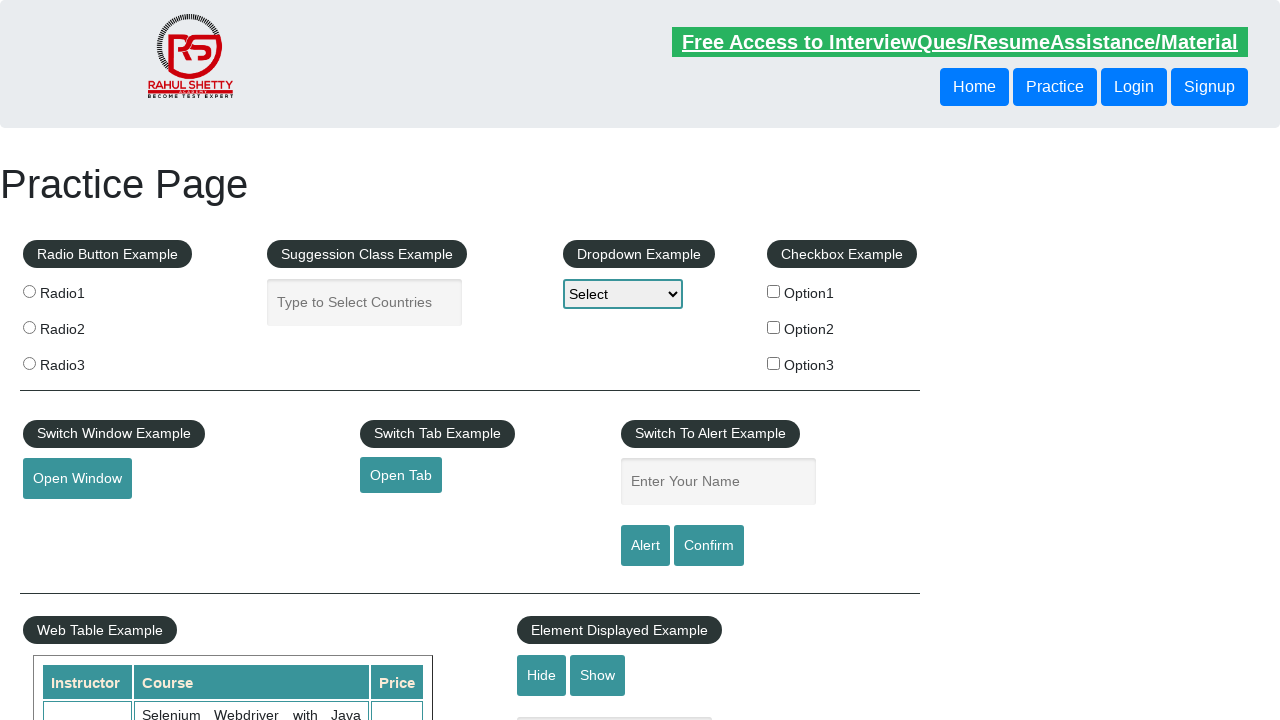

Clicked alert button again and accepted the alert popup at (645, 546) on #alertbtn
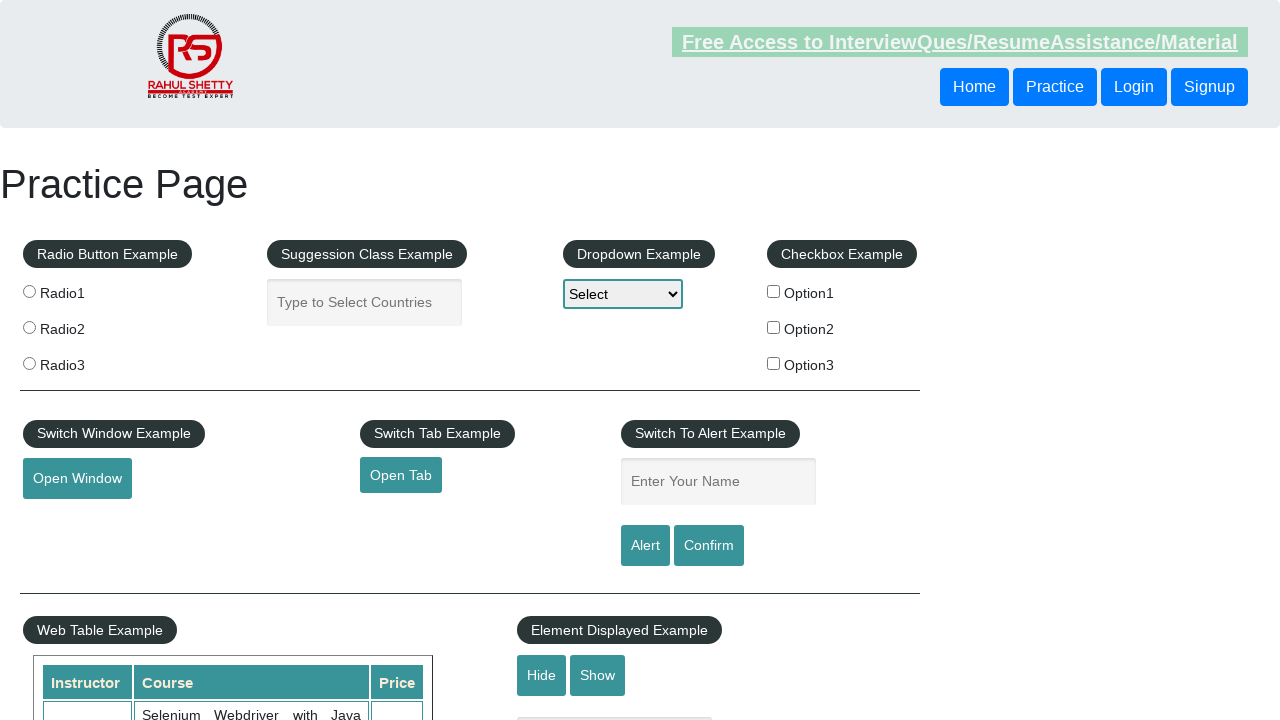

Filled name field with 'Madhur' again on #name
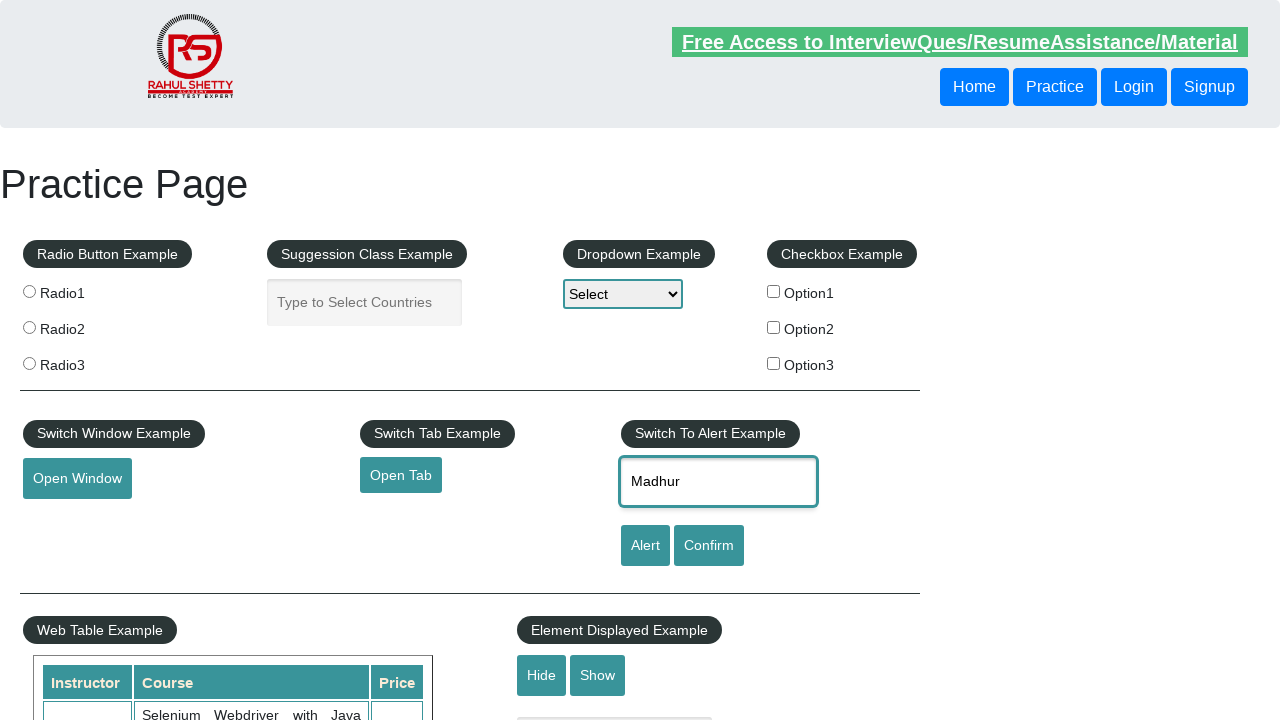

Set up dialog handler to dismiss confirmation dialogs
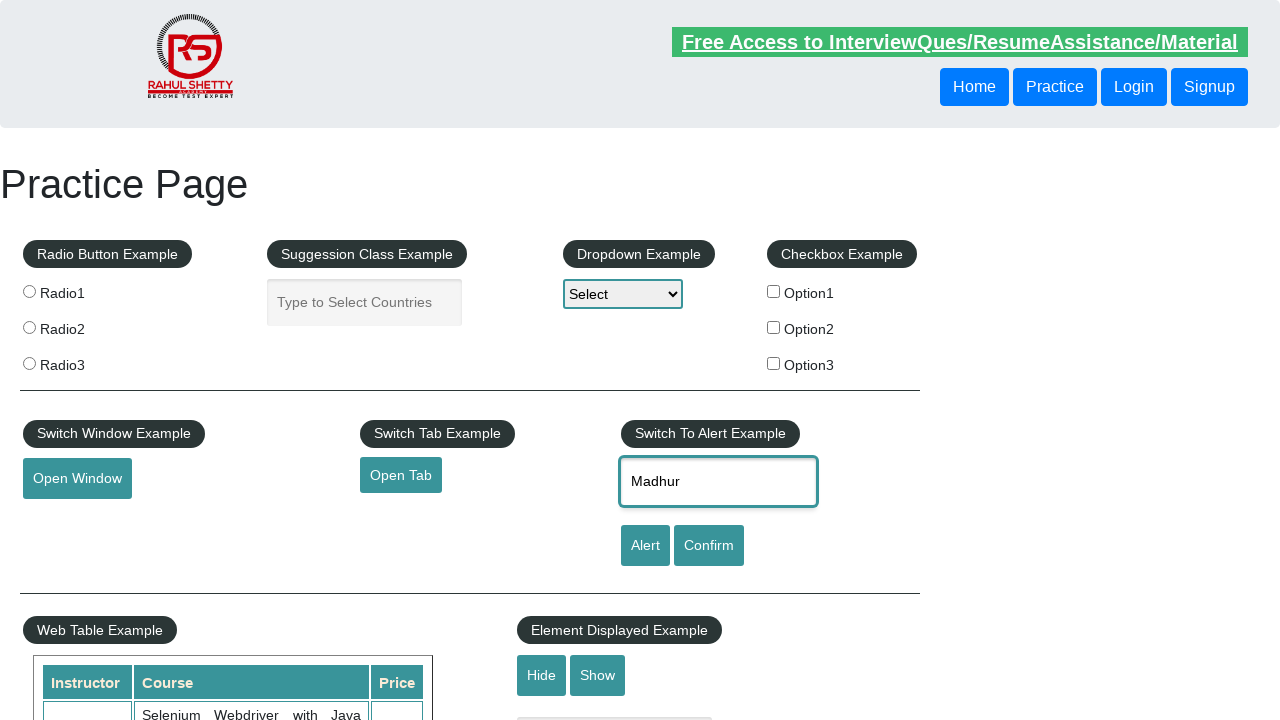

Clicked confirm button and dismissed the confirmation popup at (709, 546) on #confirmbtn
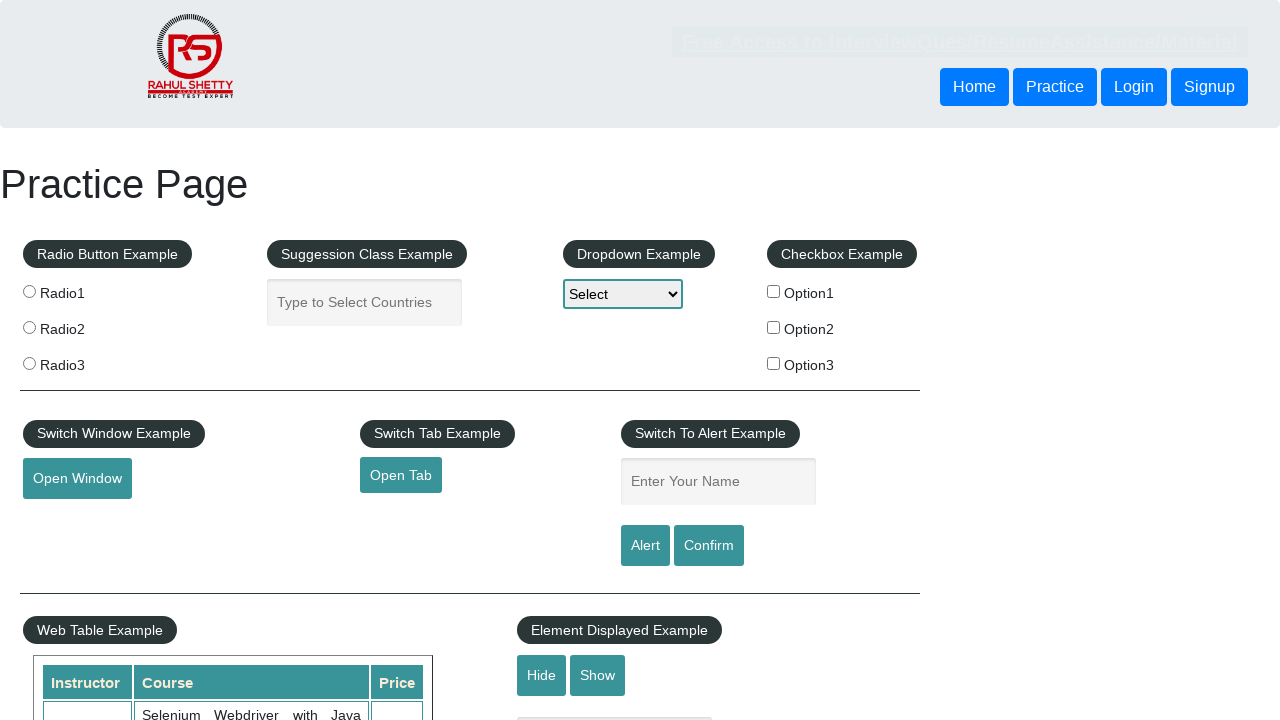

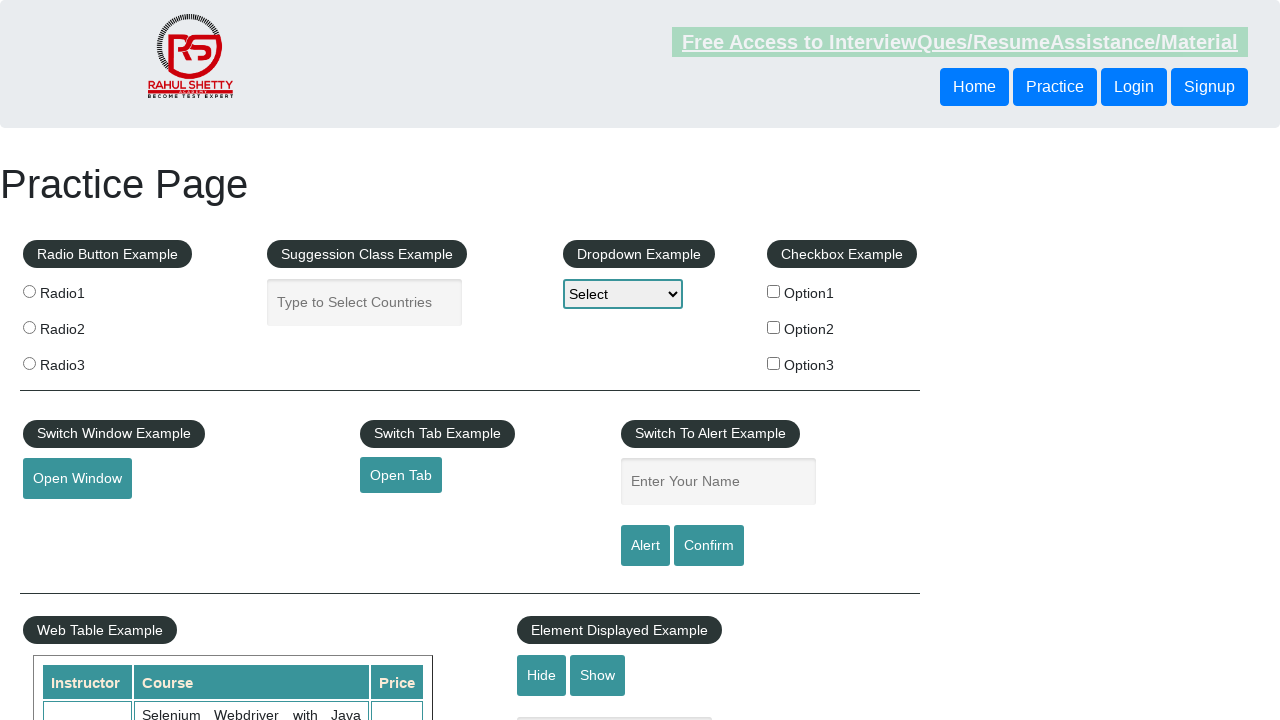